Tests form input and JavaScript alert handling on a practice automation page by entering a name, triggering an alert and accepting it, then triggering a confirm dialog and dismissing it.

Starting URL: https://rahulshettyacademy.com/AutomationPractice/

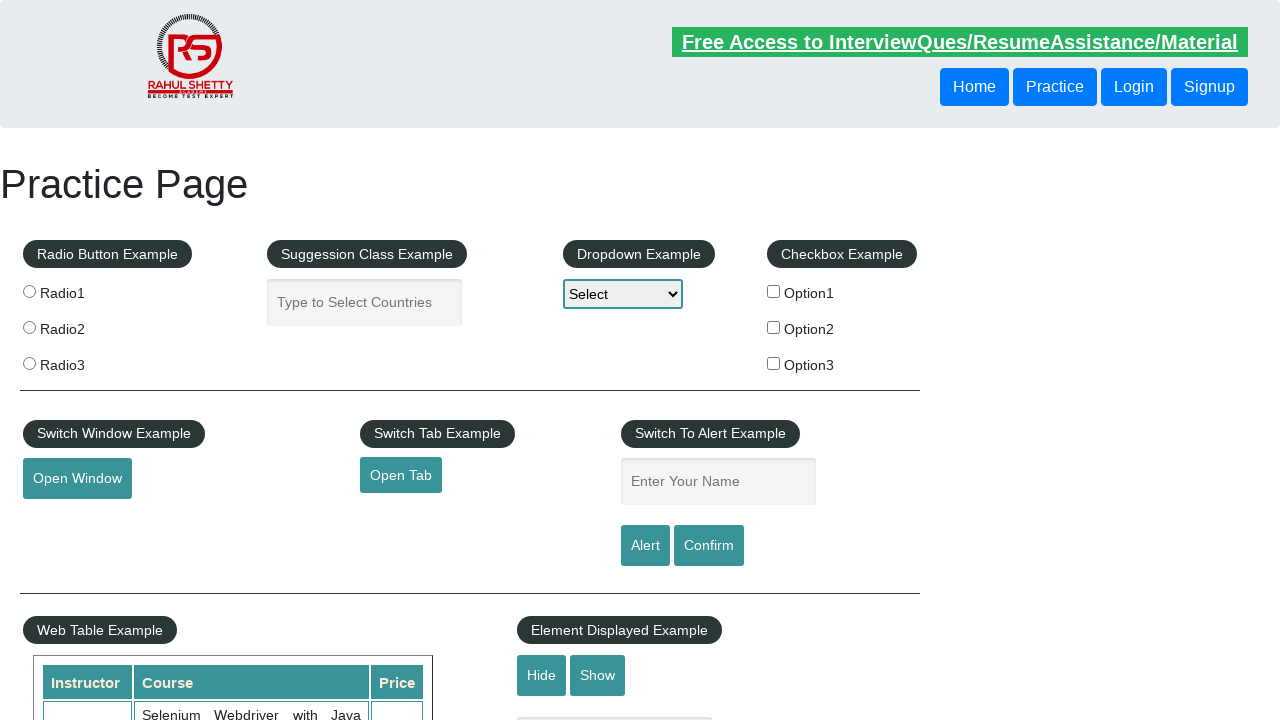

Filled name input field with 'Rahul' on #name
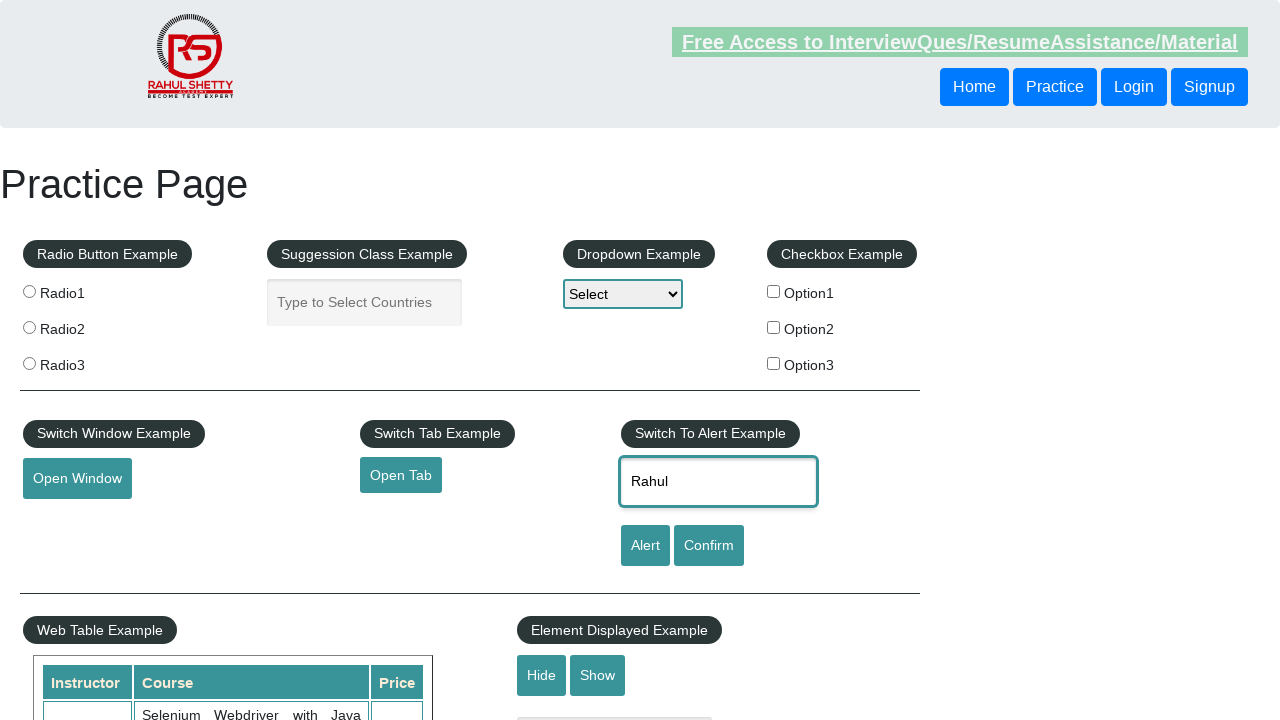

Clicked alert button to trigger alert at (645, 546) on #alertbtn
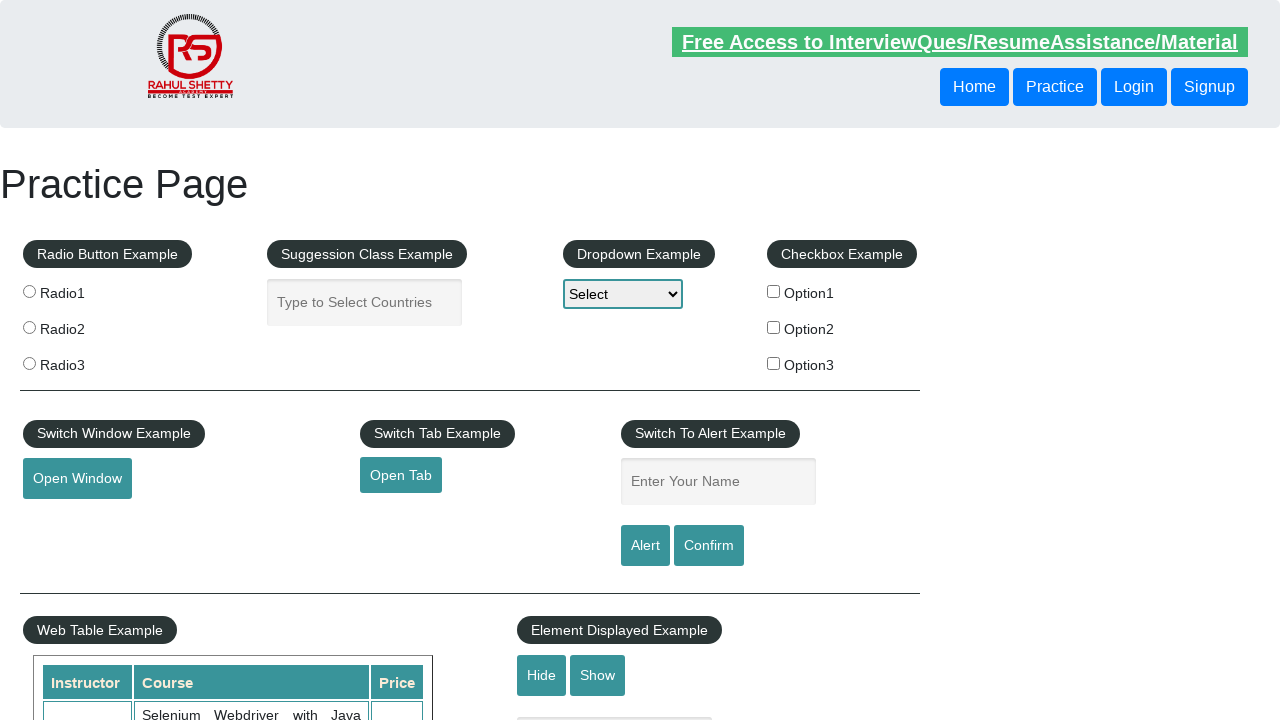

Set up dialog handler to accept alerts
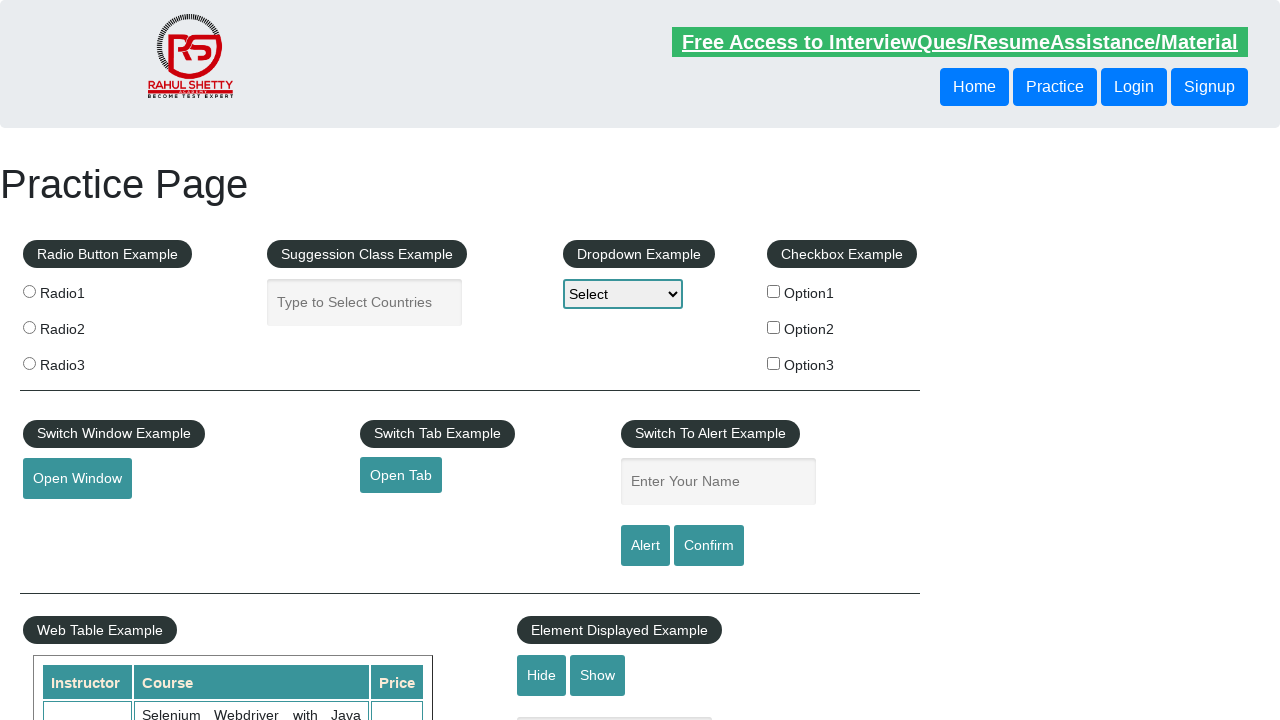

Waited for alert to be processed
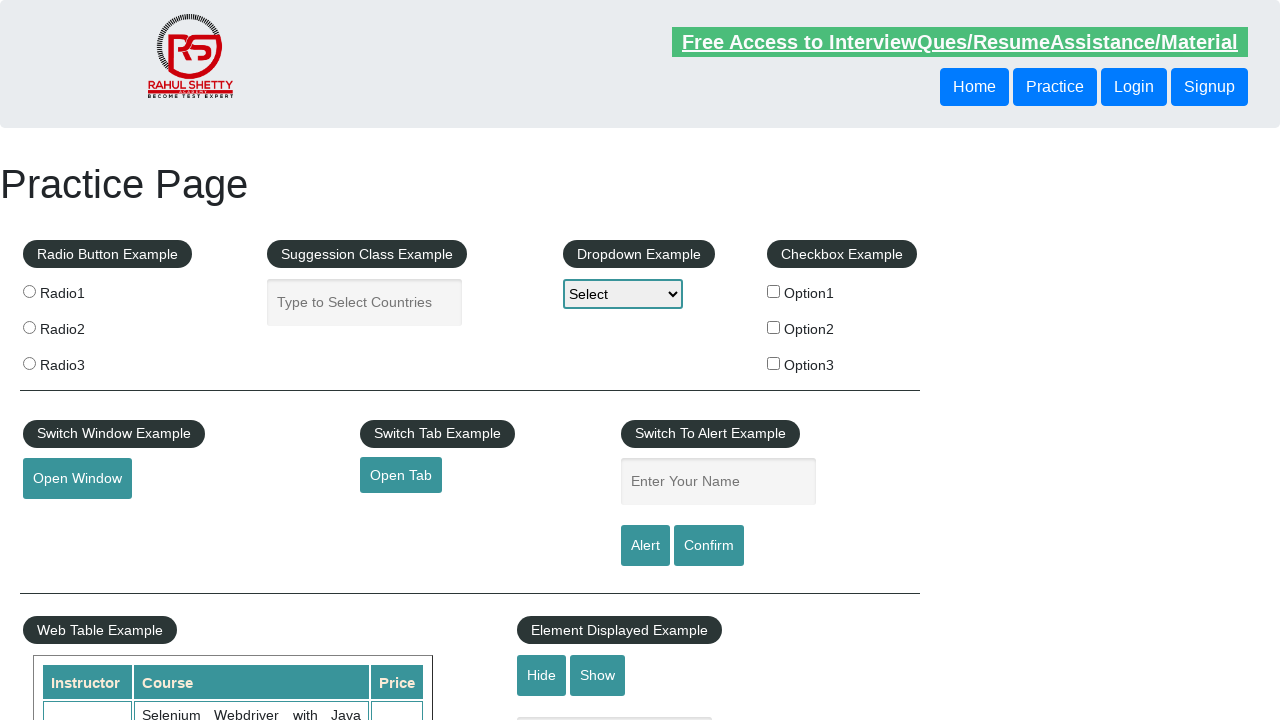

Clicked confirm button to trigger confirm dialog at (709, 546) on #confirmbtn
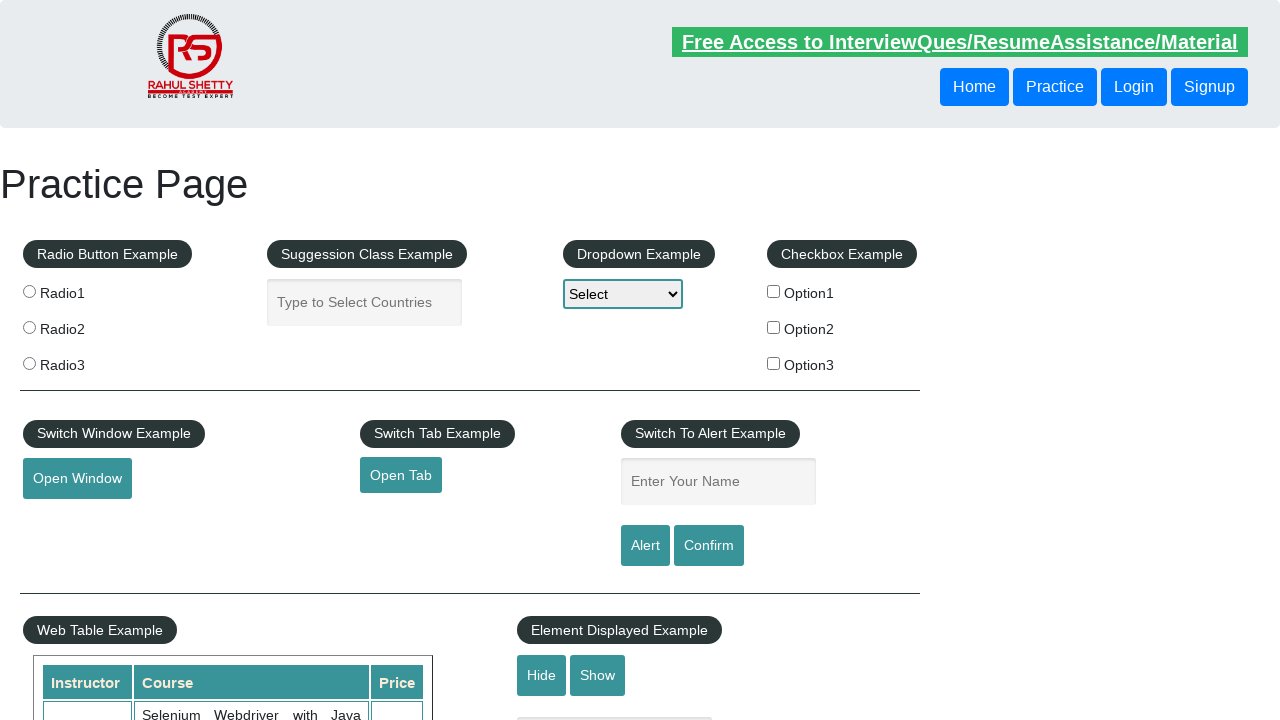

Set up dialog handler to dismiss confirm dialog
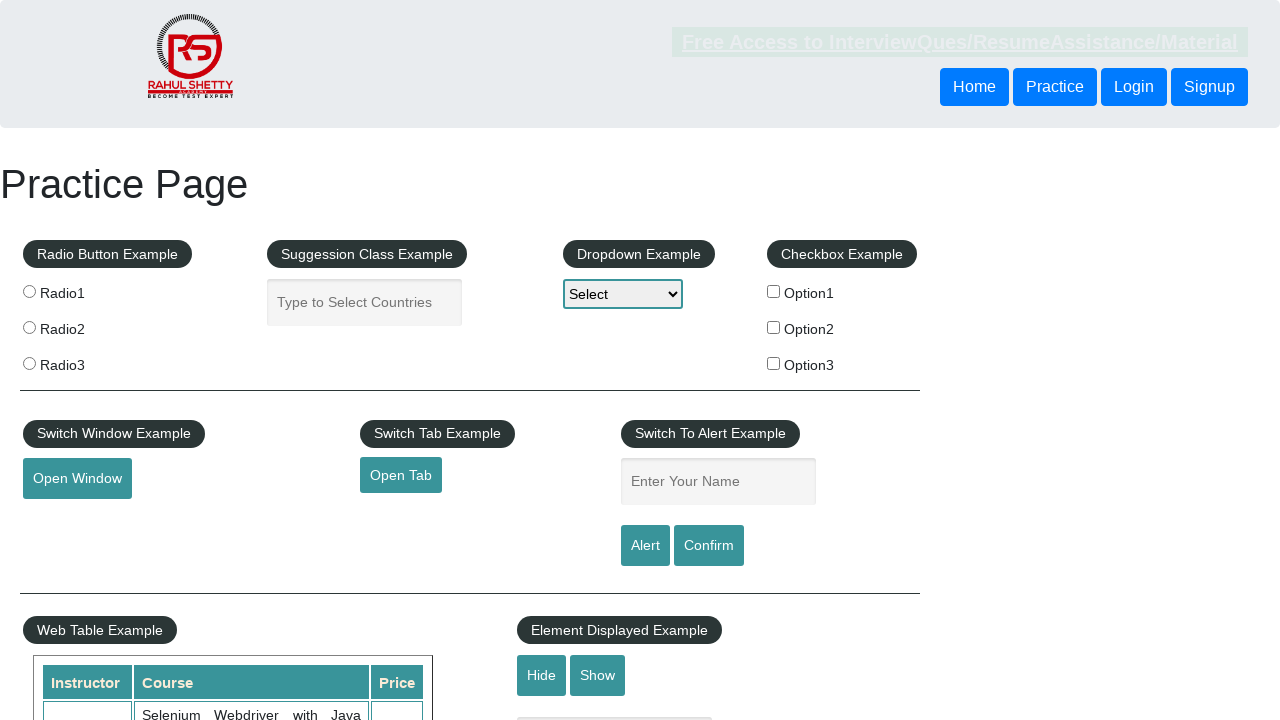

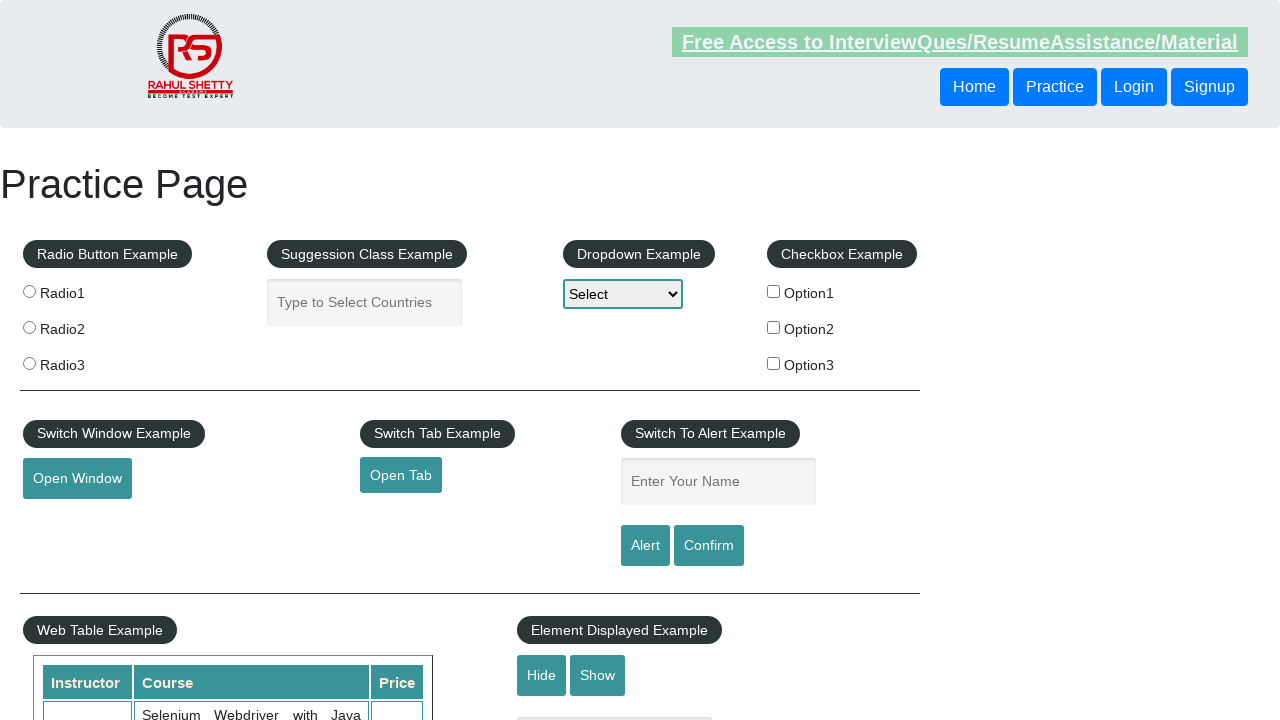